Tests scrolling to a hidden button and clicking it

Starting URL: http://www.uitestingplayground.com/

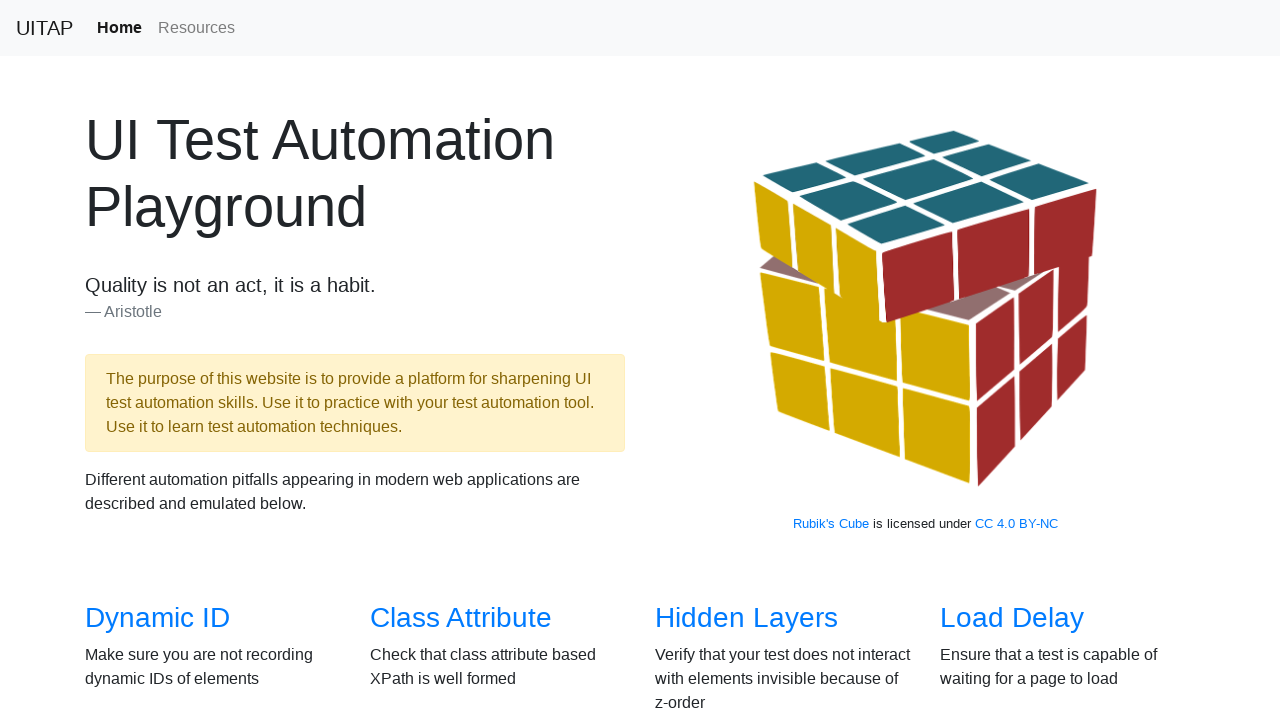

Clicked on Scrollbars link at (148, 361) on internal:role=link[name="Scrollbars"i]
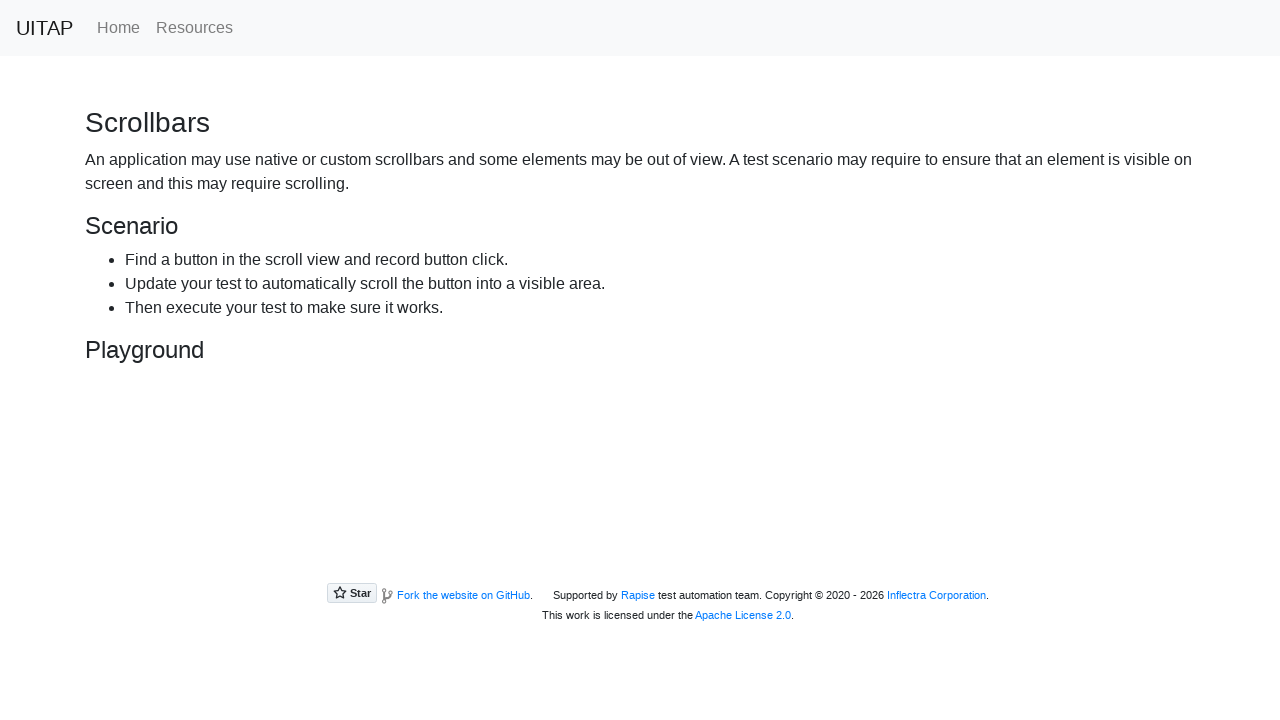

Scrolled to the hidden button
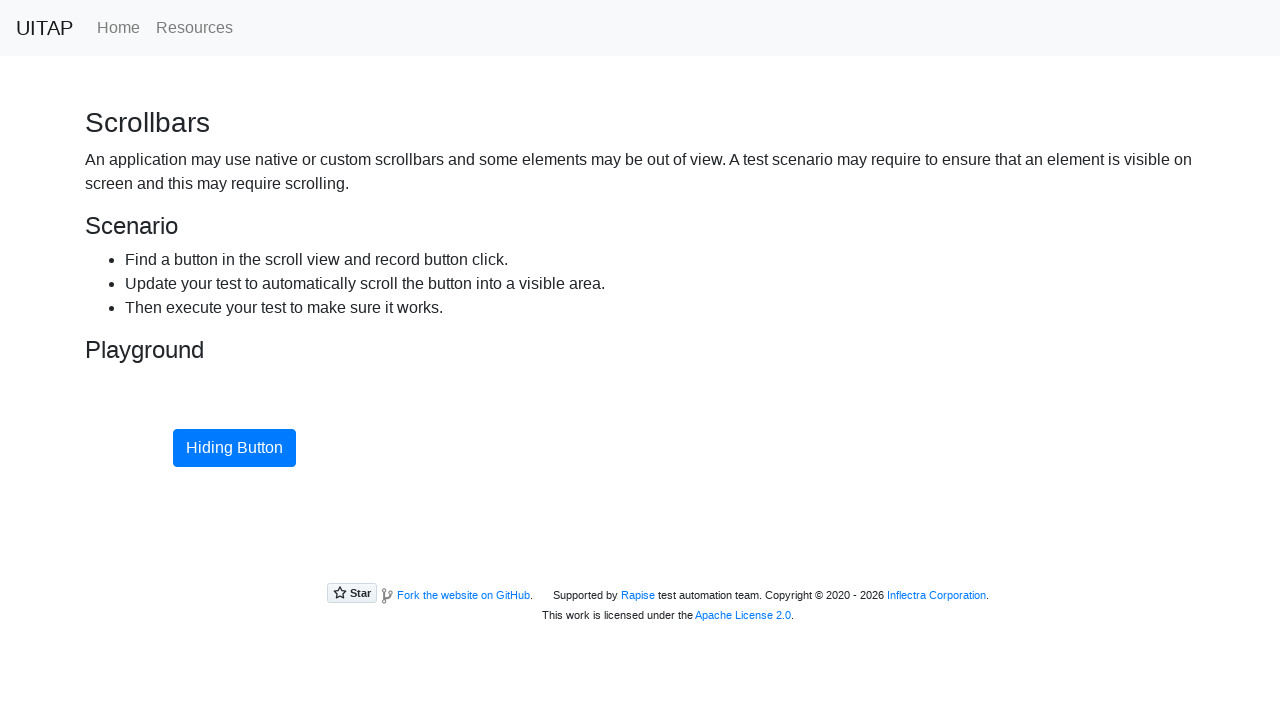

Clicked the Hiding Button at (234, 448) on internal:role=button[name="Hiding Button"i]
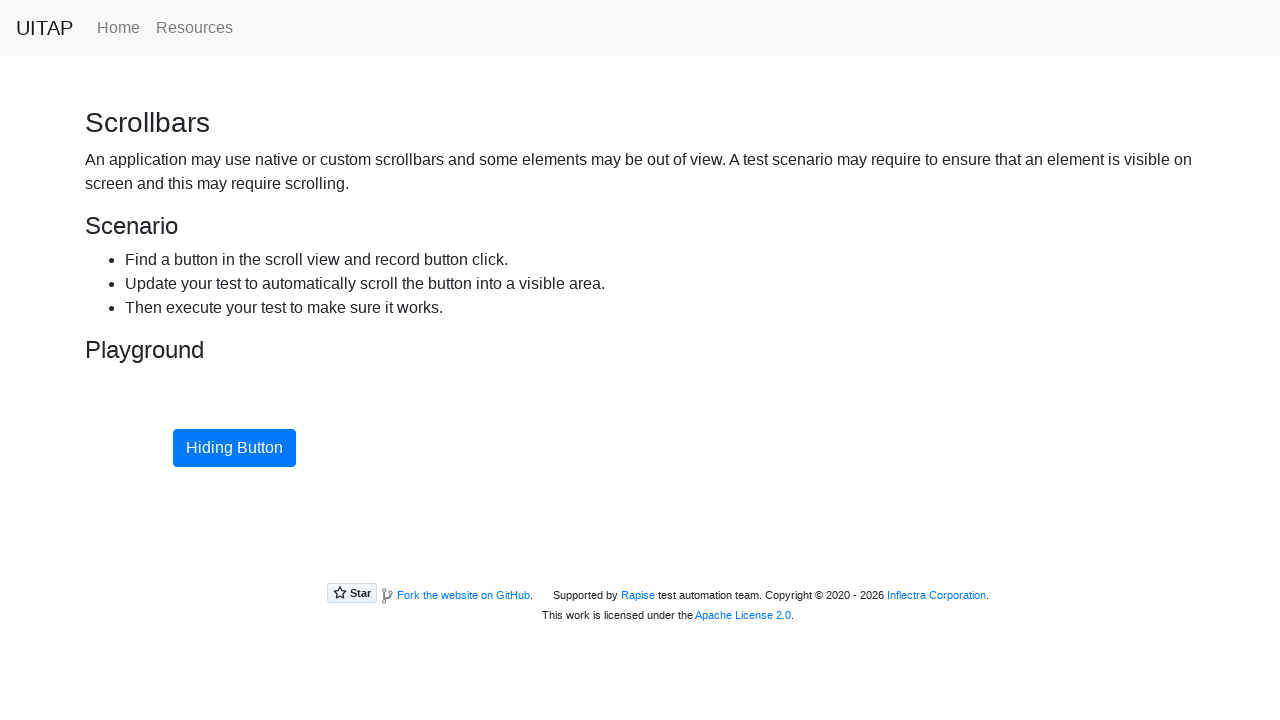

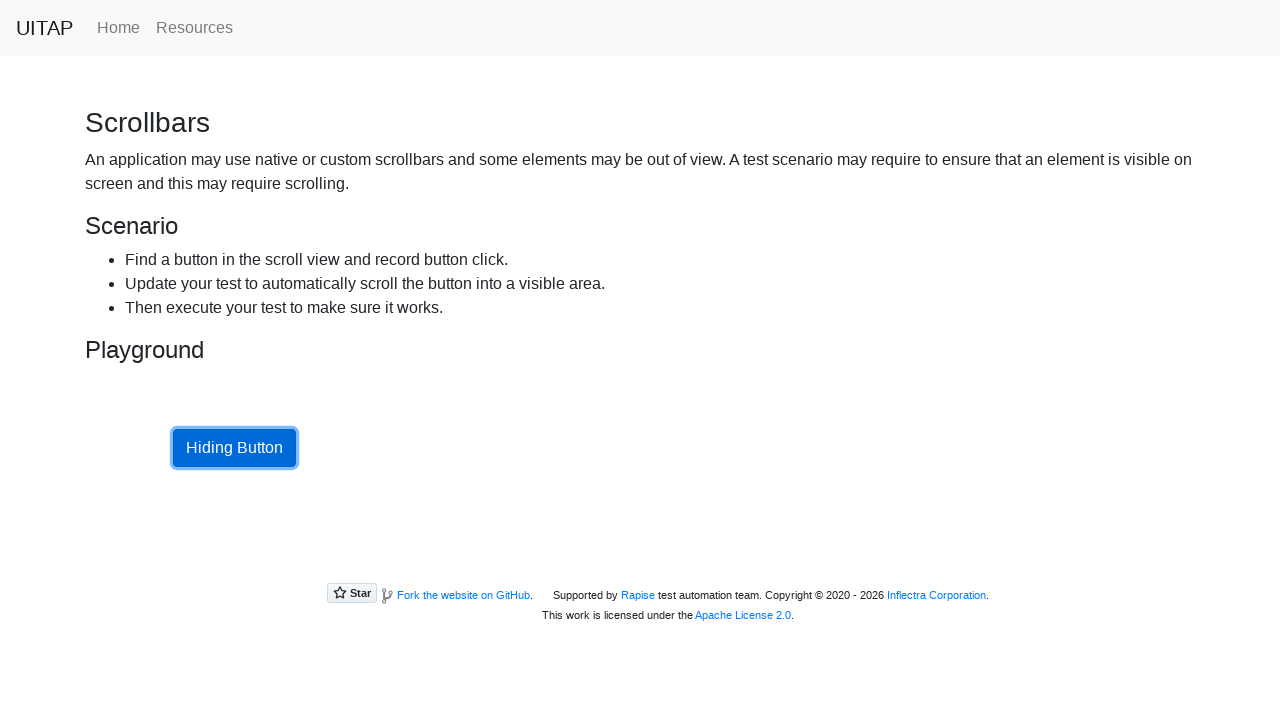